Tests iframe interaction by switching to an iframe, filling a form field inside it, and switching back to the main content

Starting URL: https://testeroprogramowania.github.io/selenium/iframe.html

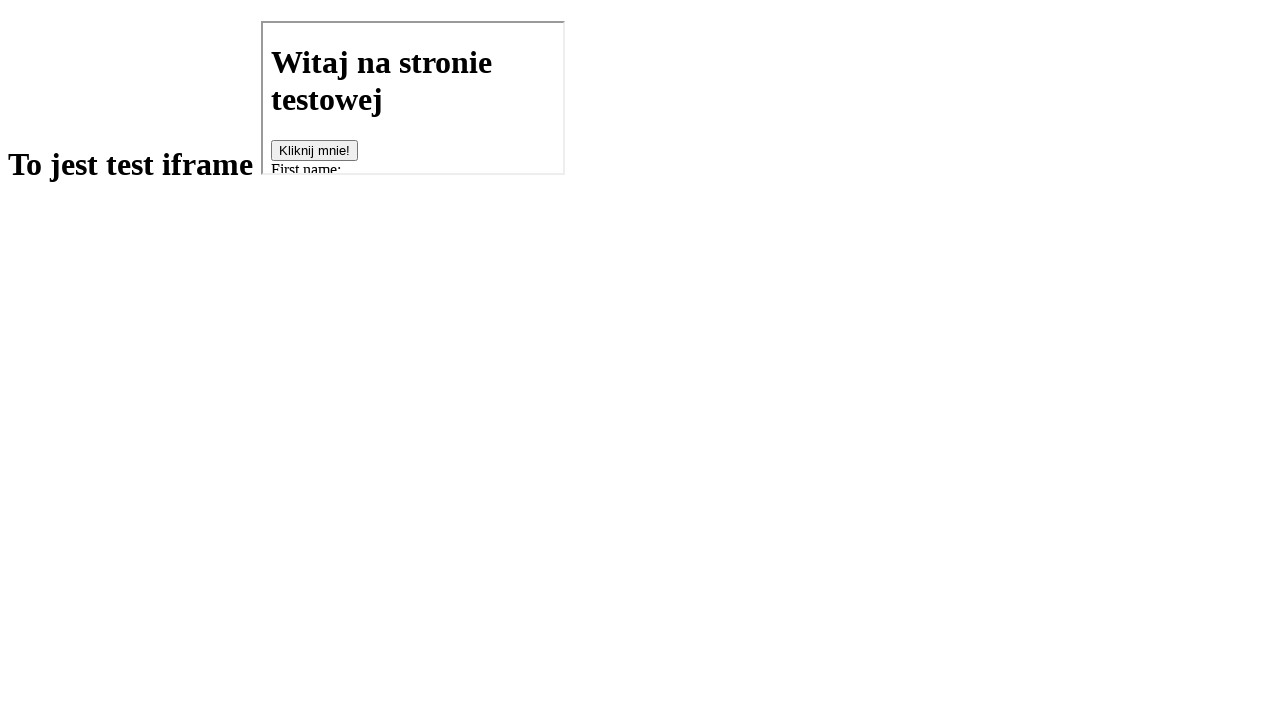

Located iframe with src='basics.html'
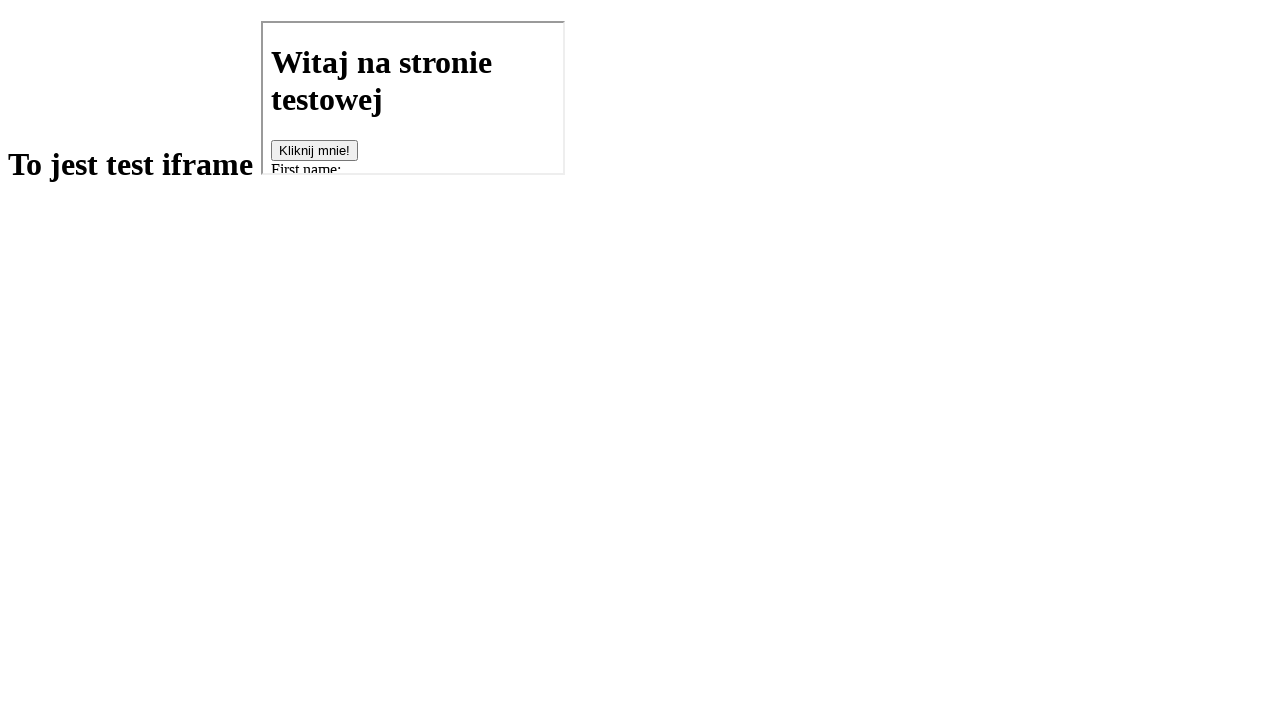

Filled first name field inside iframe with 'Bartek' on xpath=//iframe[@src='basics.html'] >> internal:control=enter-frame >> #fname
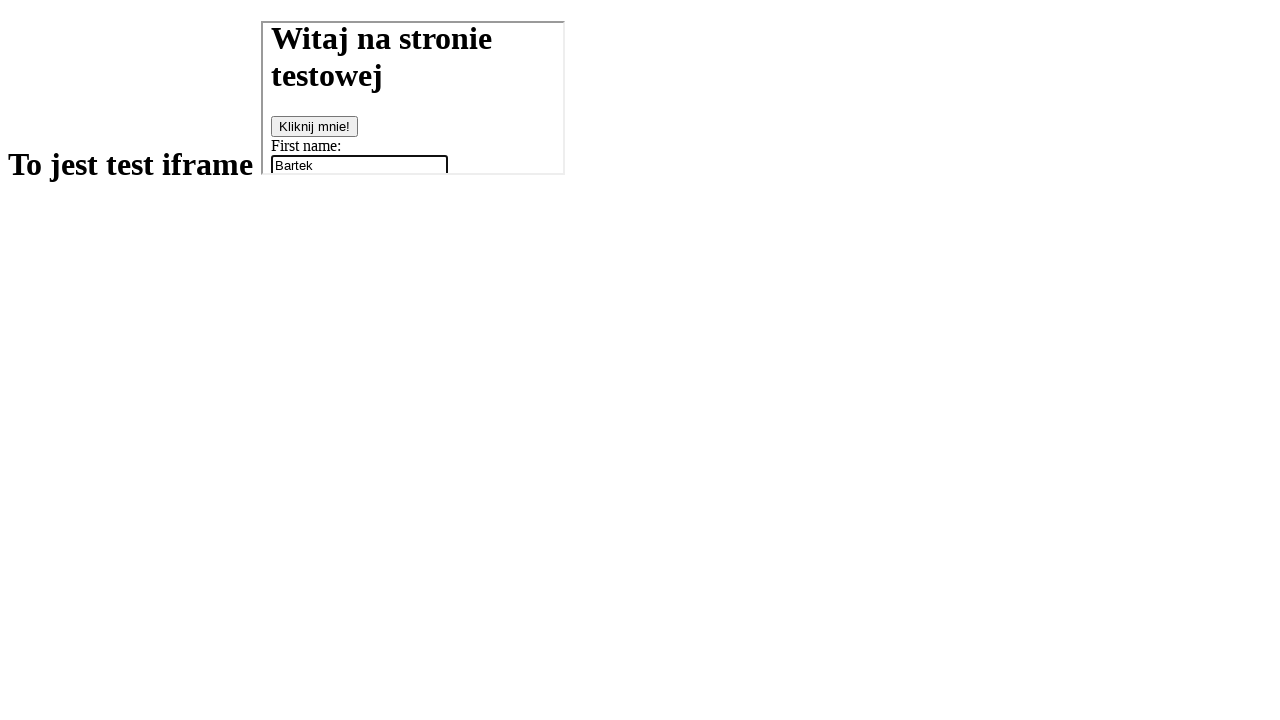

Retrieved h1 text content from main frame
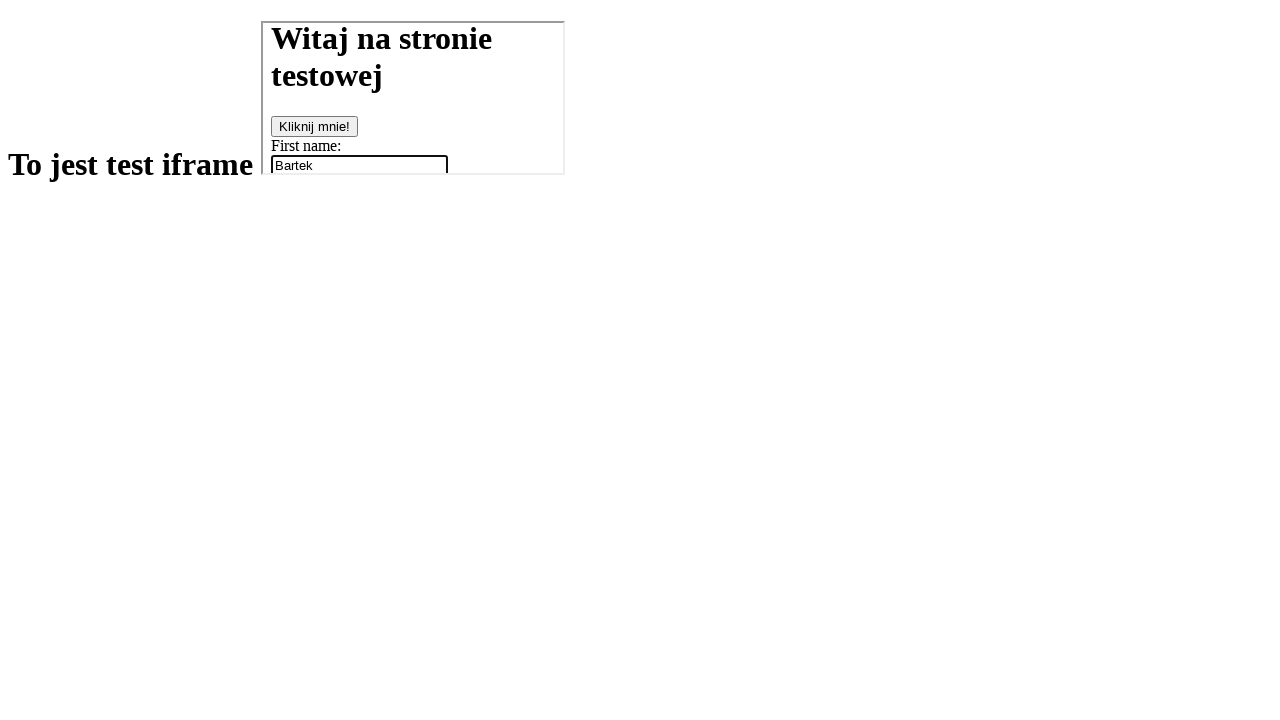

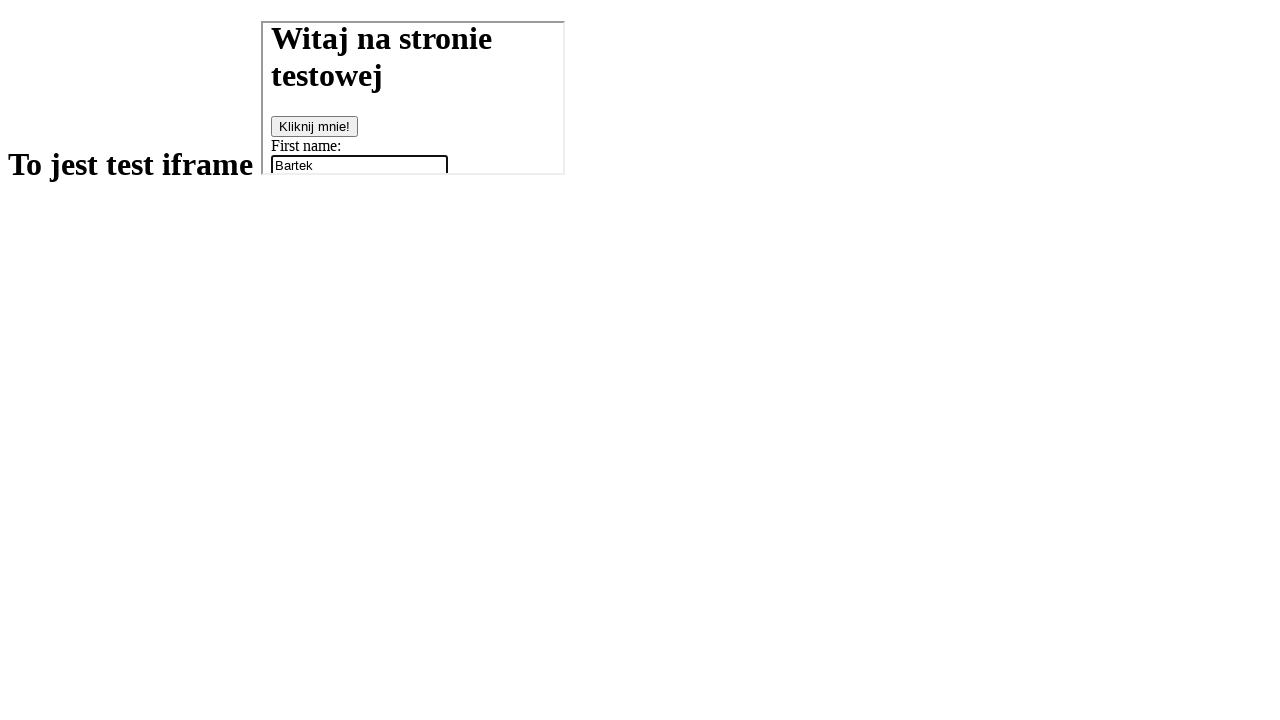